Tests the date picker input by clearing the existing date, entering a new date, and verifying the value is correctly set.

Starting URL: https://demoqa.com/date-picker

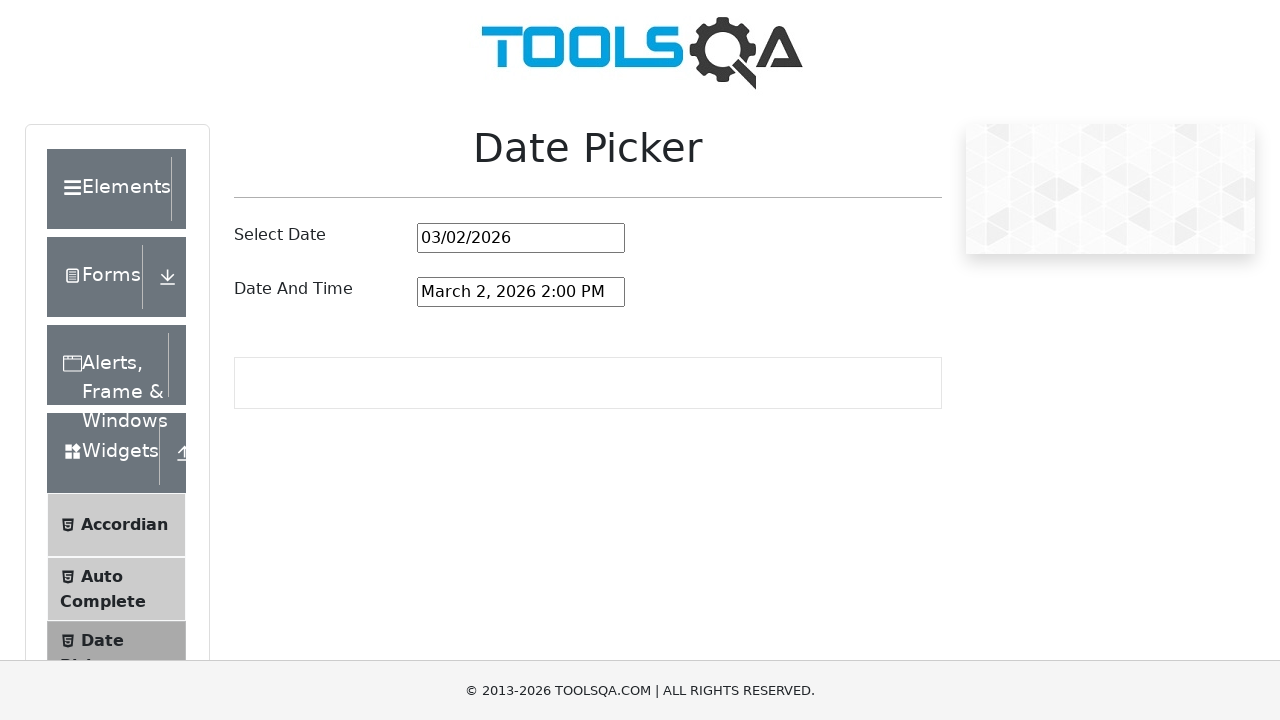

Waited for date picker input field to be visible
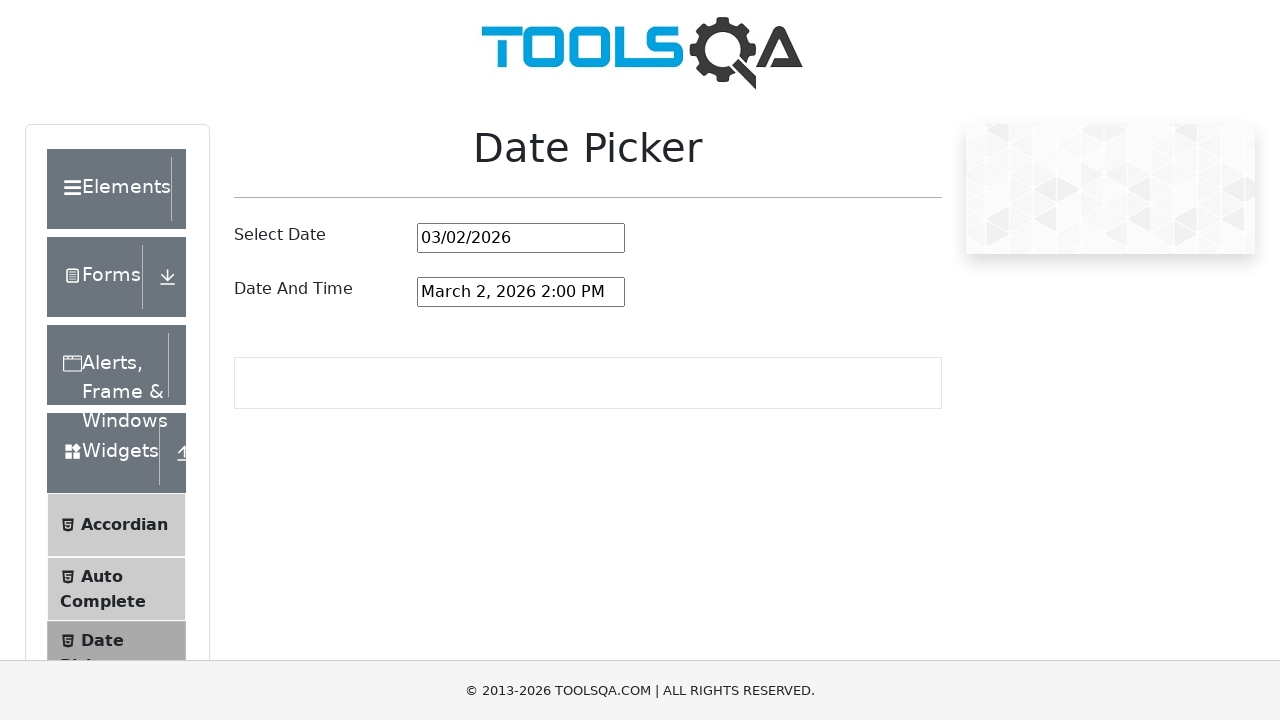

Located date picker input element
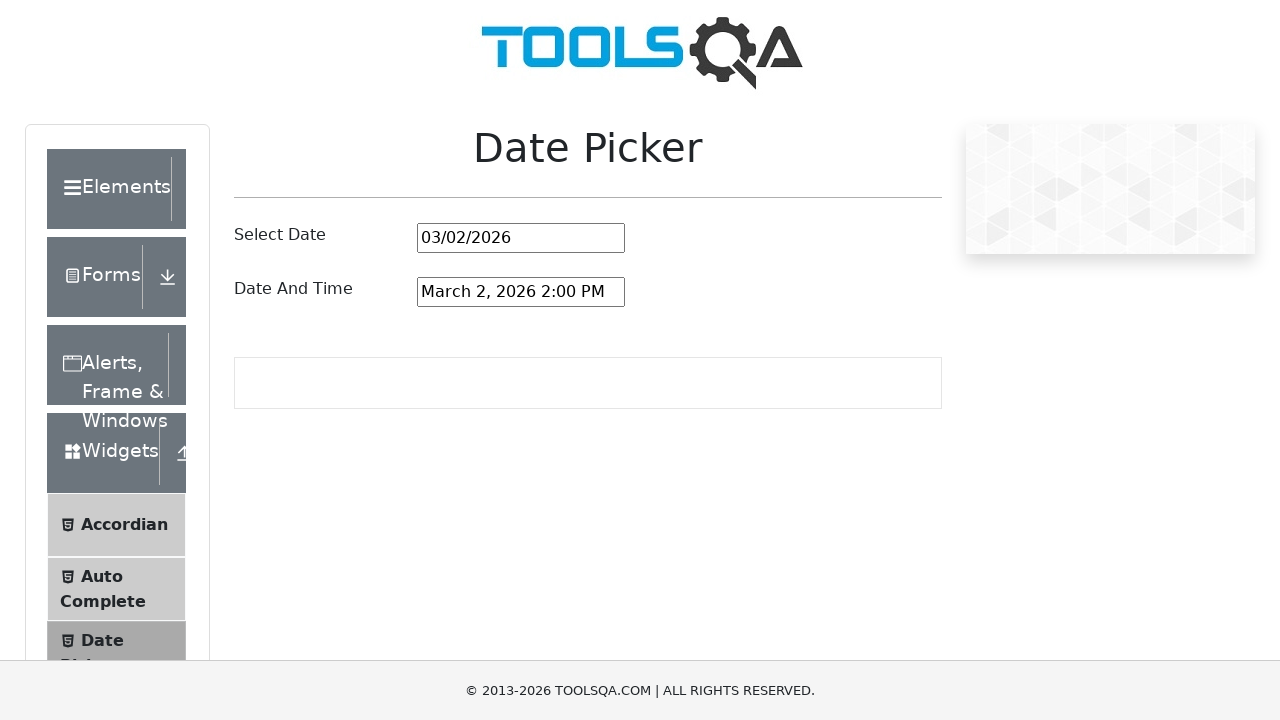

Triple-clicked to select all text in date input field at (521, 238) on #datePickerMonthYearInput
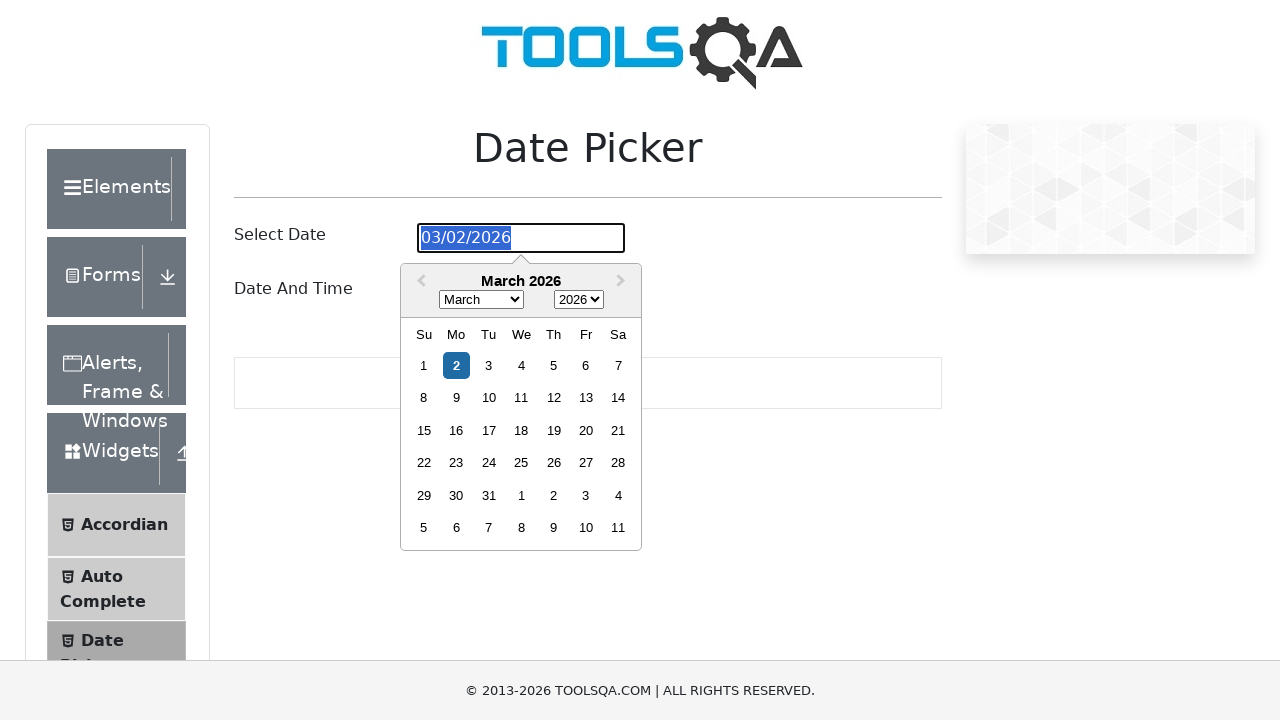

Filled date input field with '03/24/2025' on #datePickerMonthYearInput
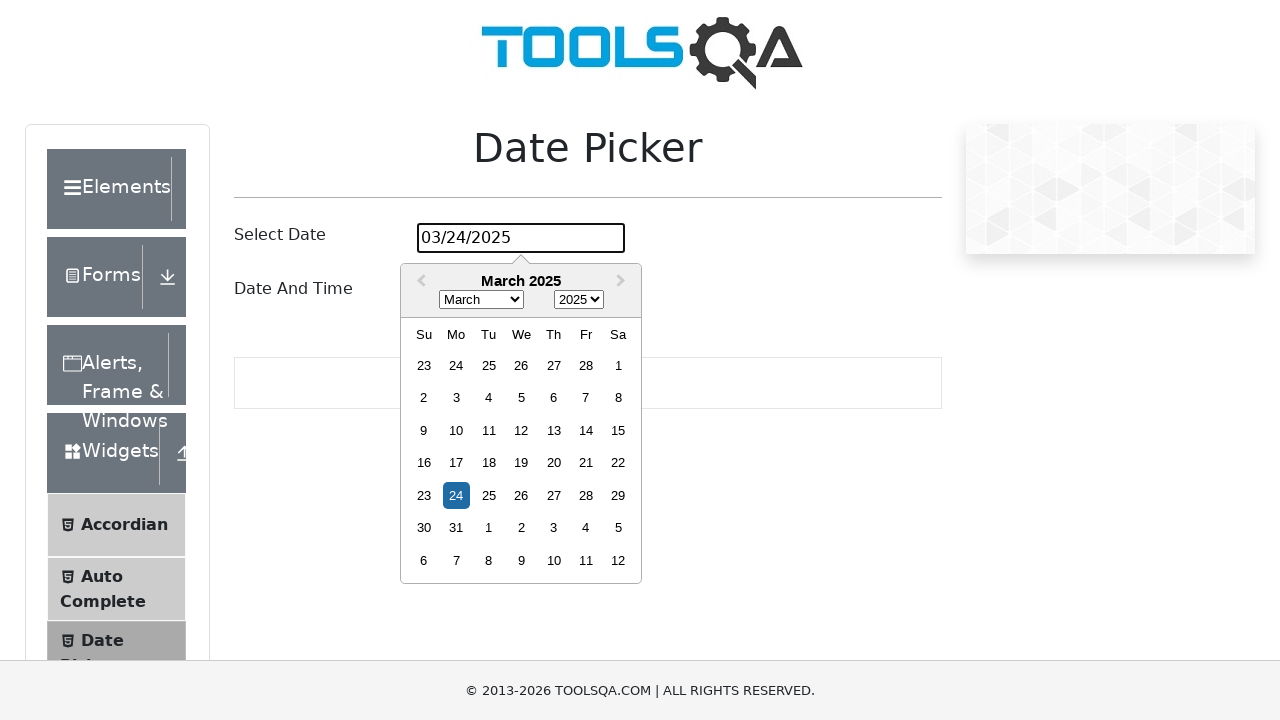

Retrieved the value attribute from date input field
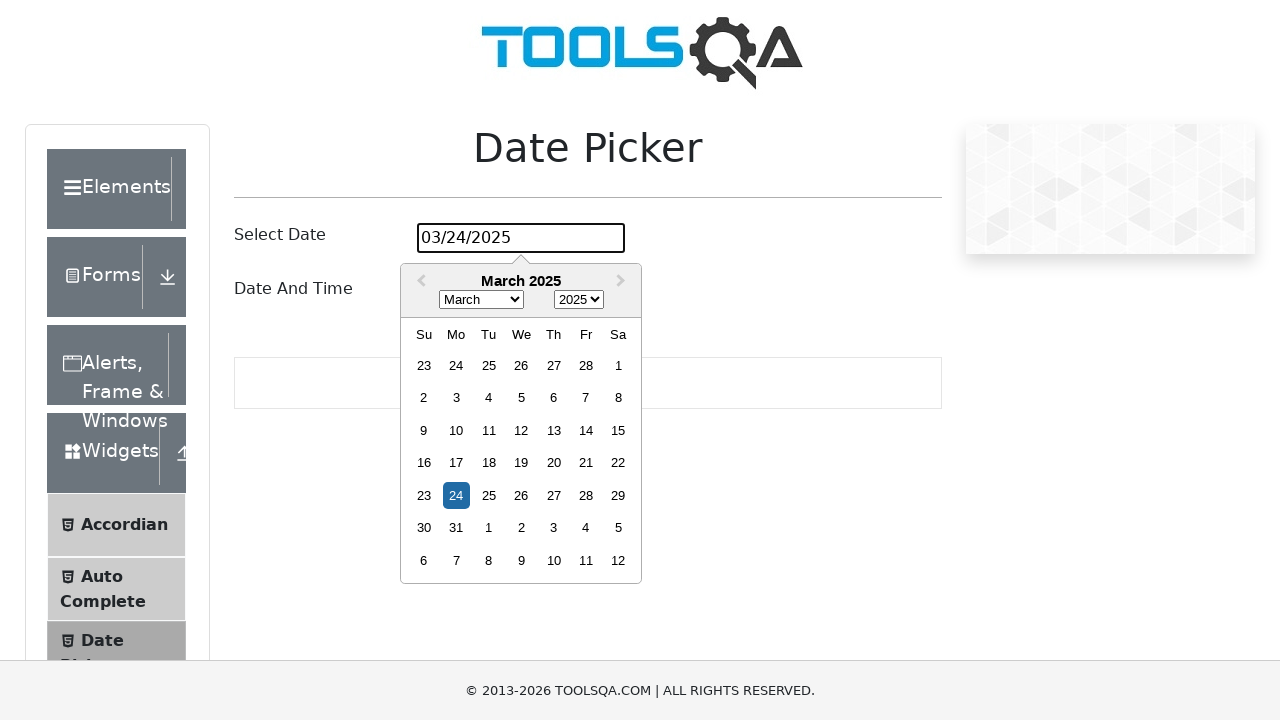

Verified that the entered date '03/24/2025' matches the input field value
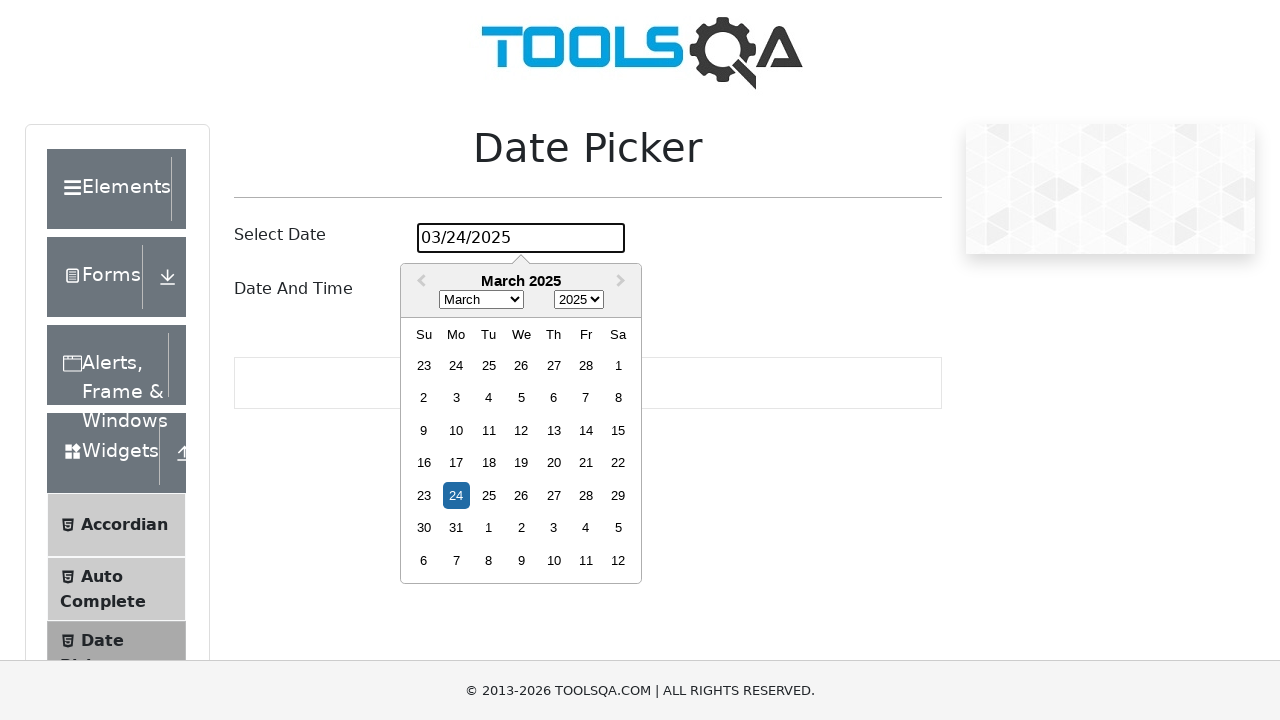

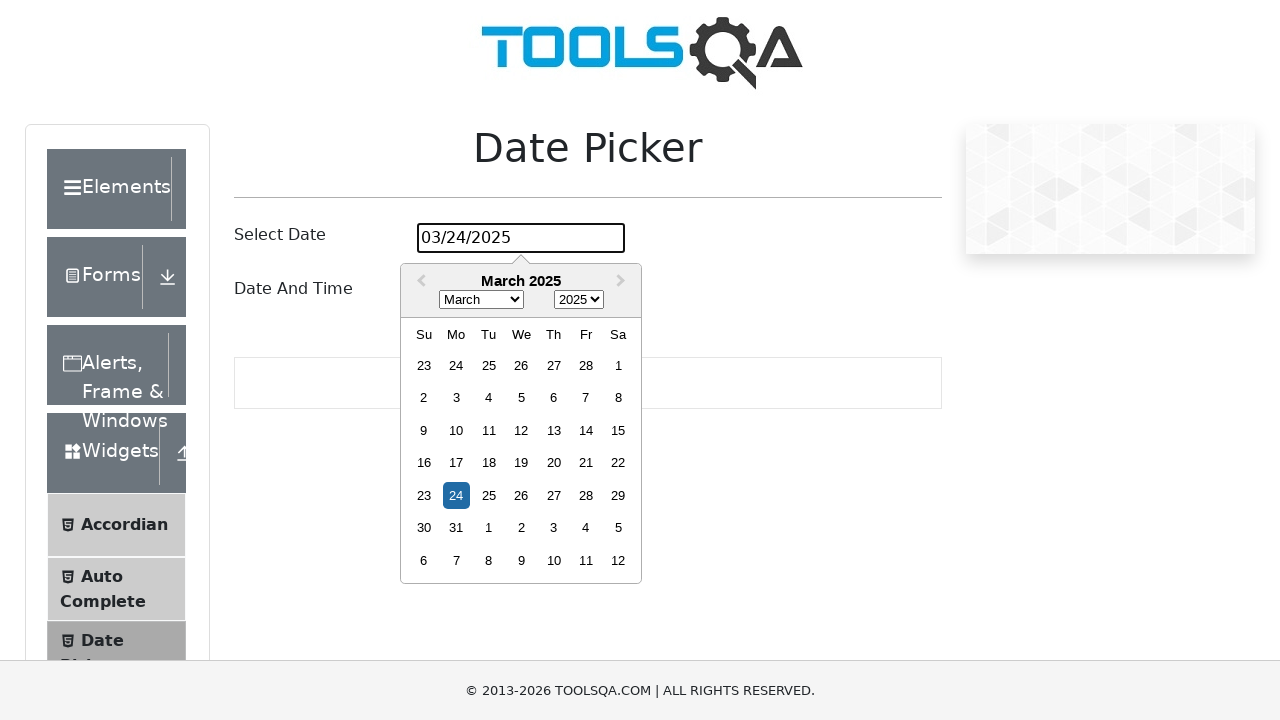